Tests the subscription functionality by scrolling to the footer, entering an email address in the subscription input field, and clicking the subscribe button to verify the subscription flow works.

Starting URL: https://www.automationexercise.com/

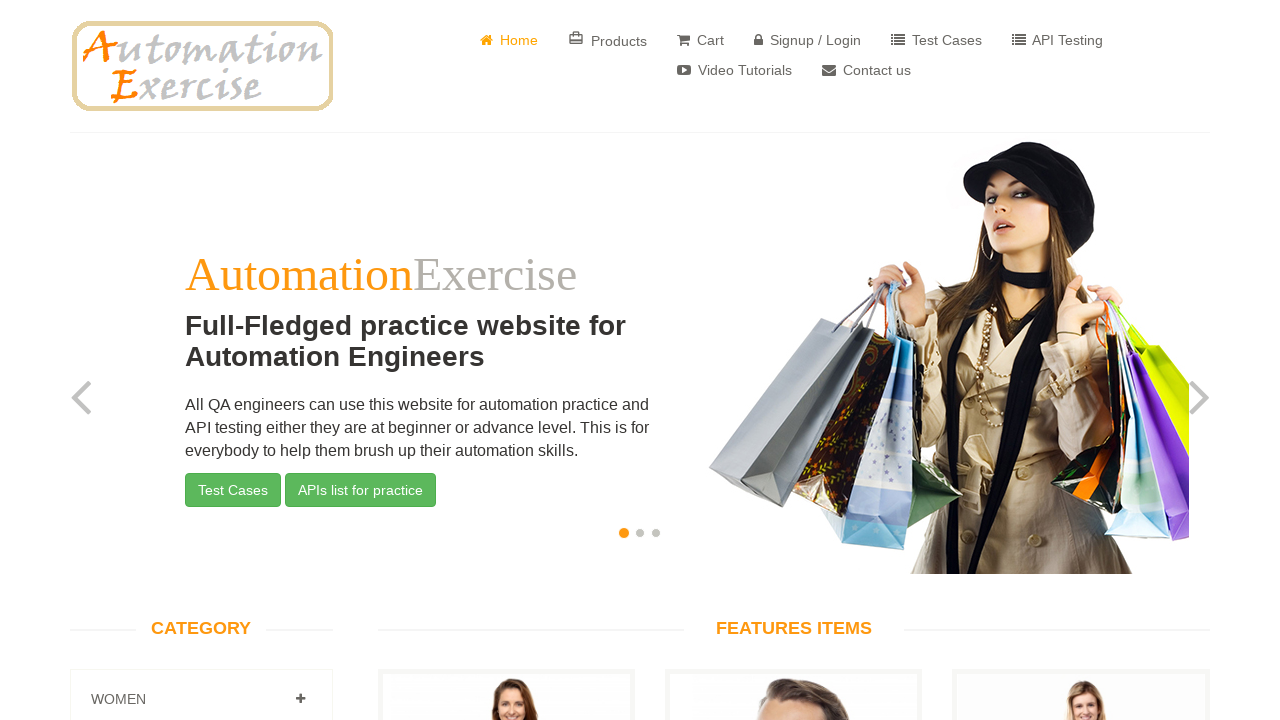

Scrolled to subscription section in footer
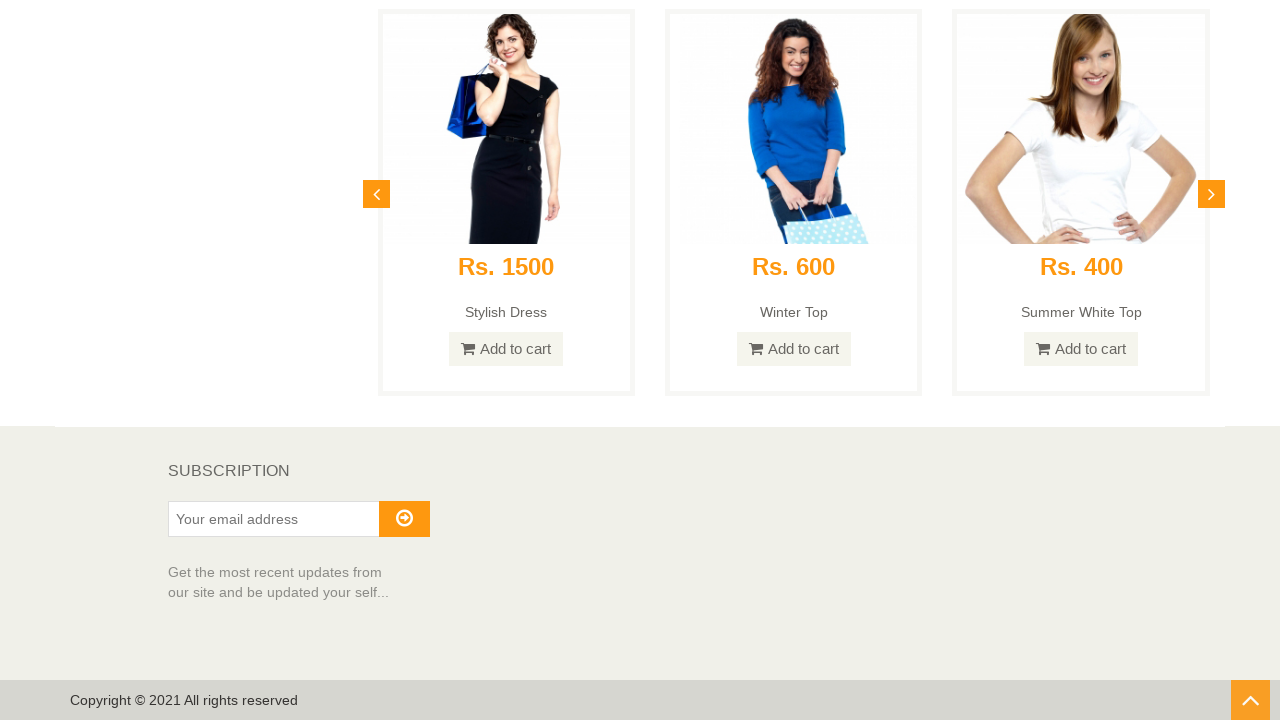

Subscription email input field is visible
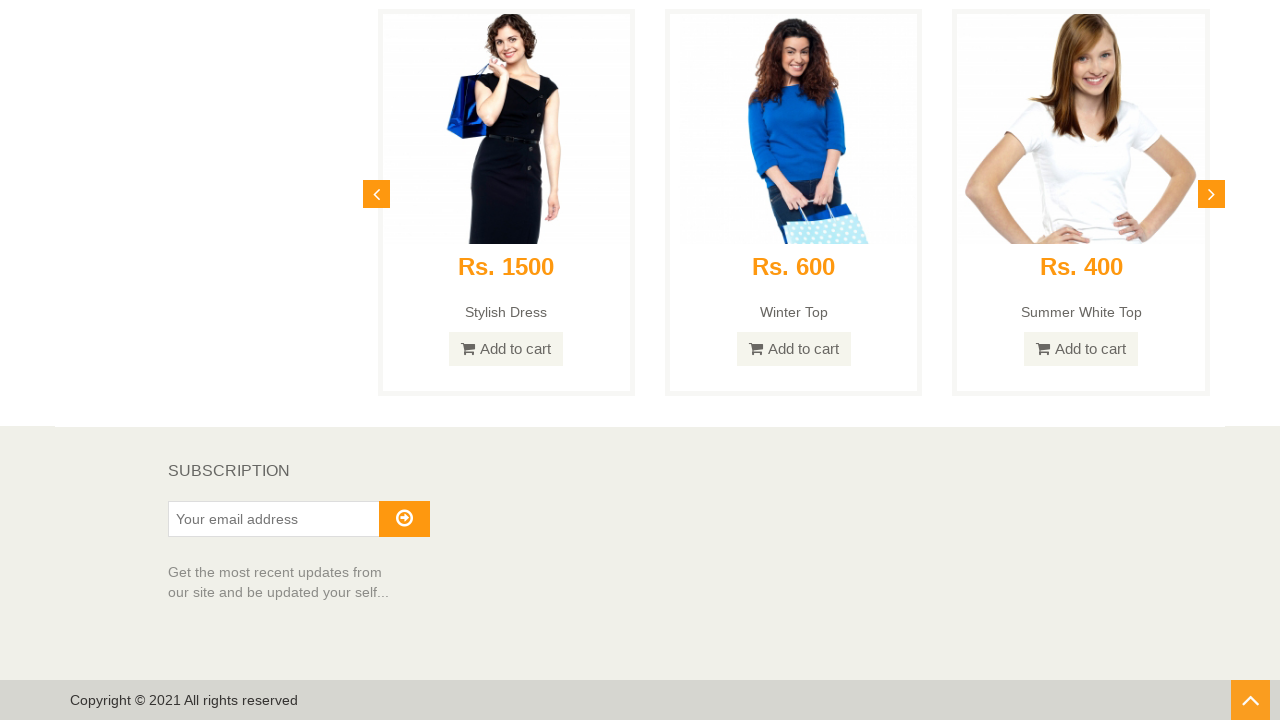

Entered email address 'testsubscriber847@gmail.com' in subscription field on #susbscribe_email
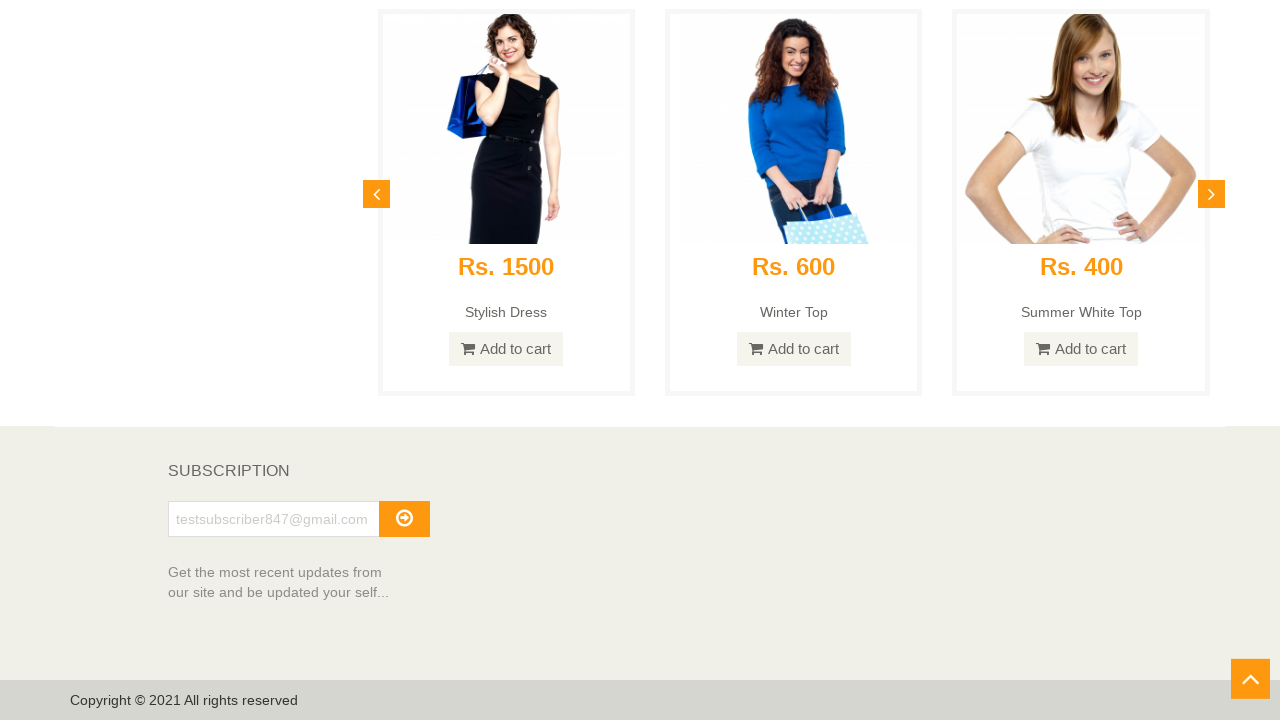

Subscribe button is ready to click
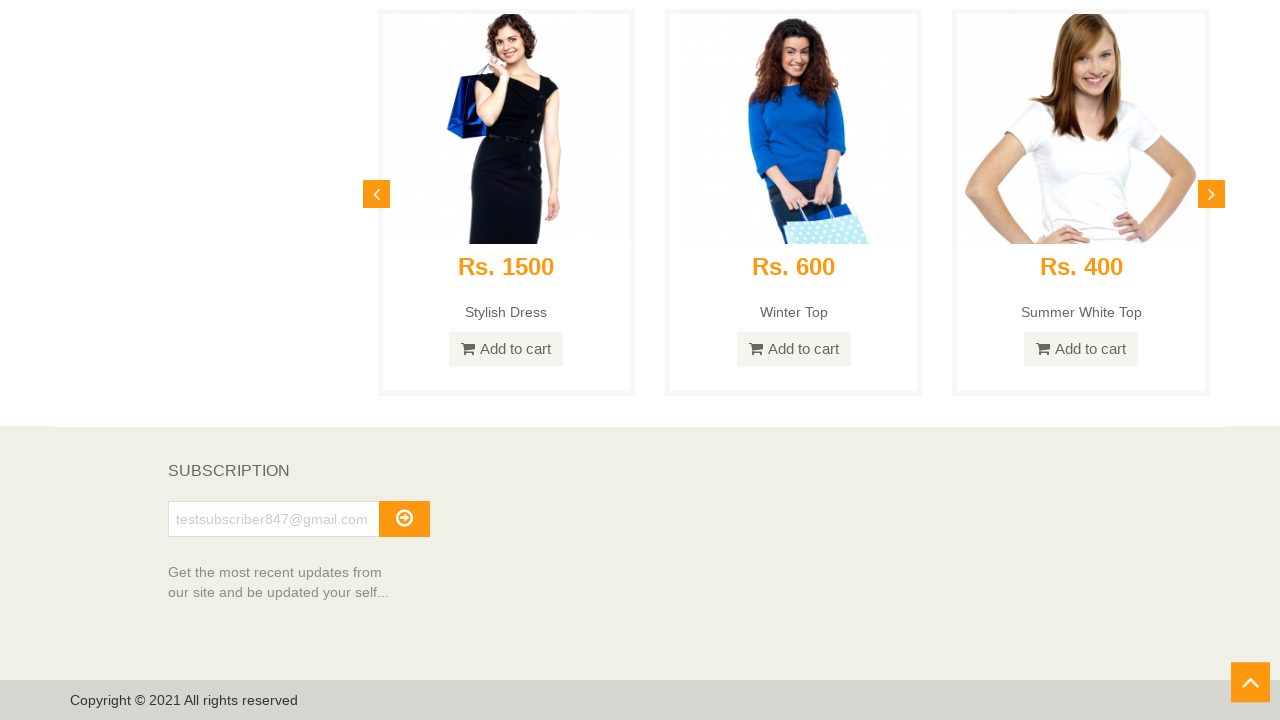

Clicked the subscribe button at (404, 519) on #subscribe
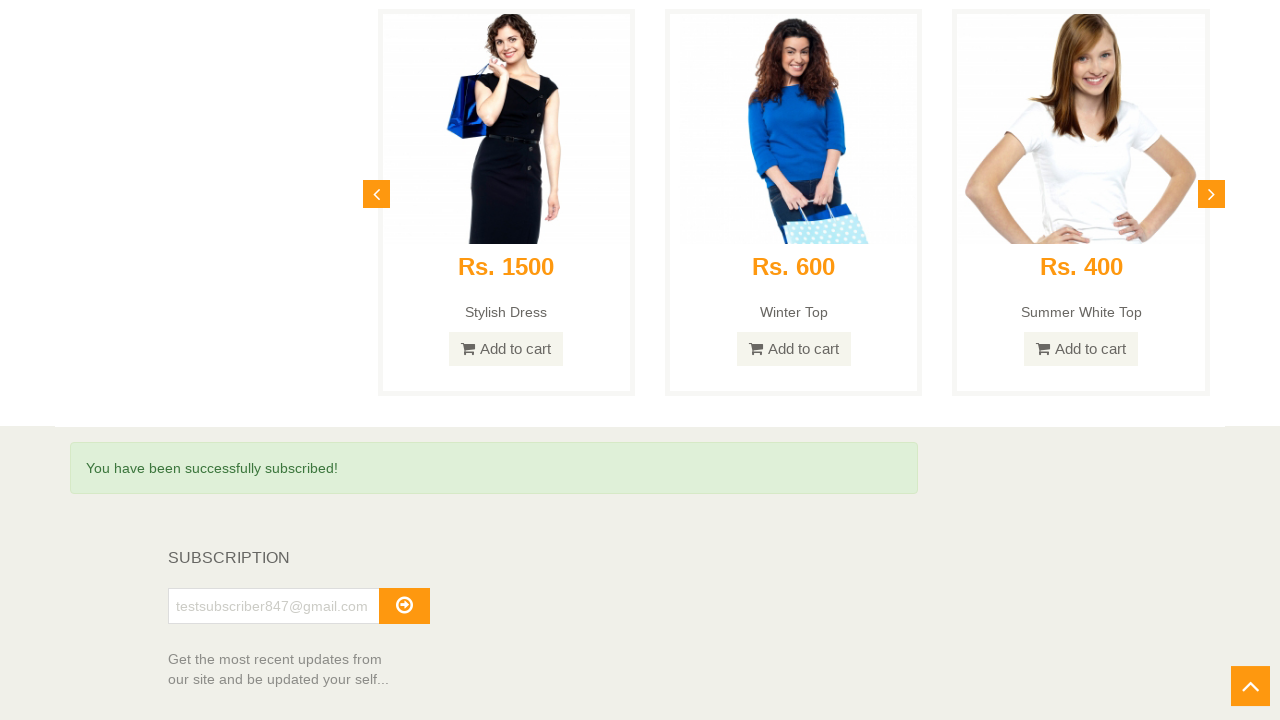

Success message 'You have been successfully subscribed!' appeared
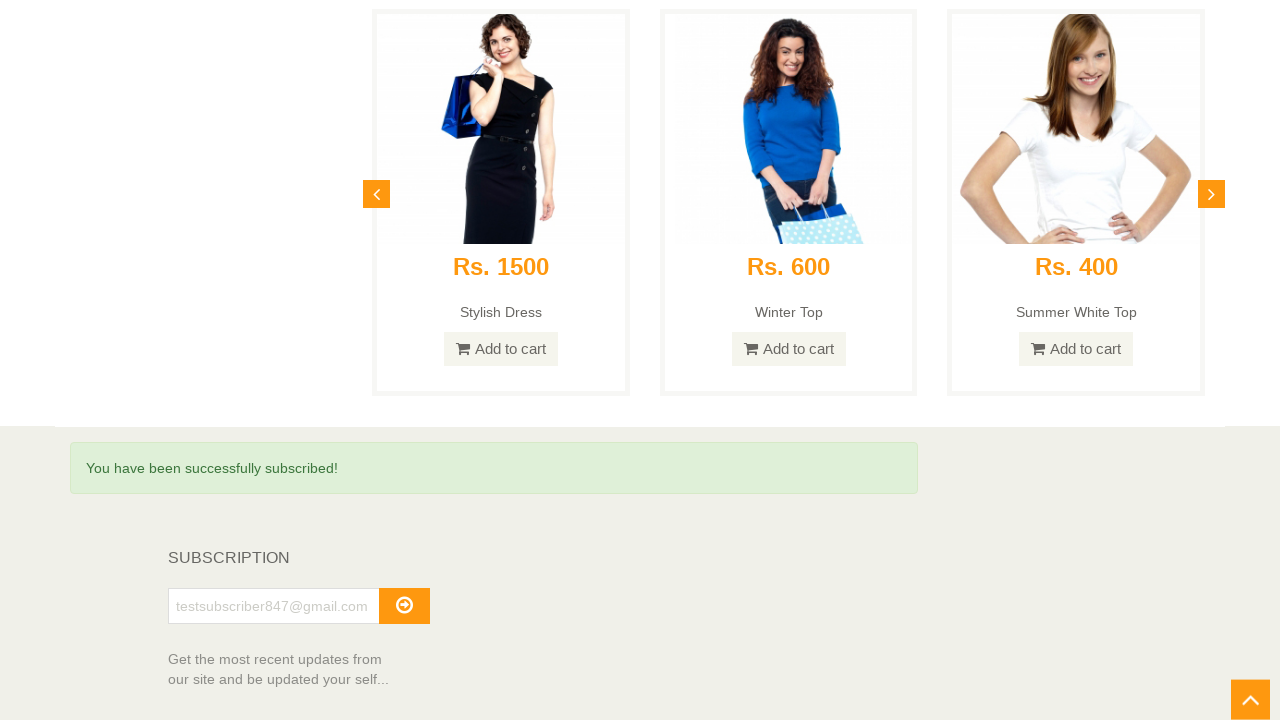

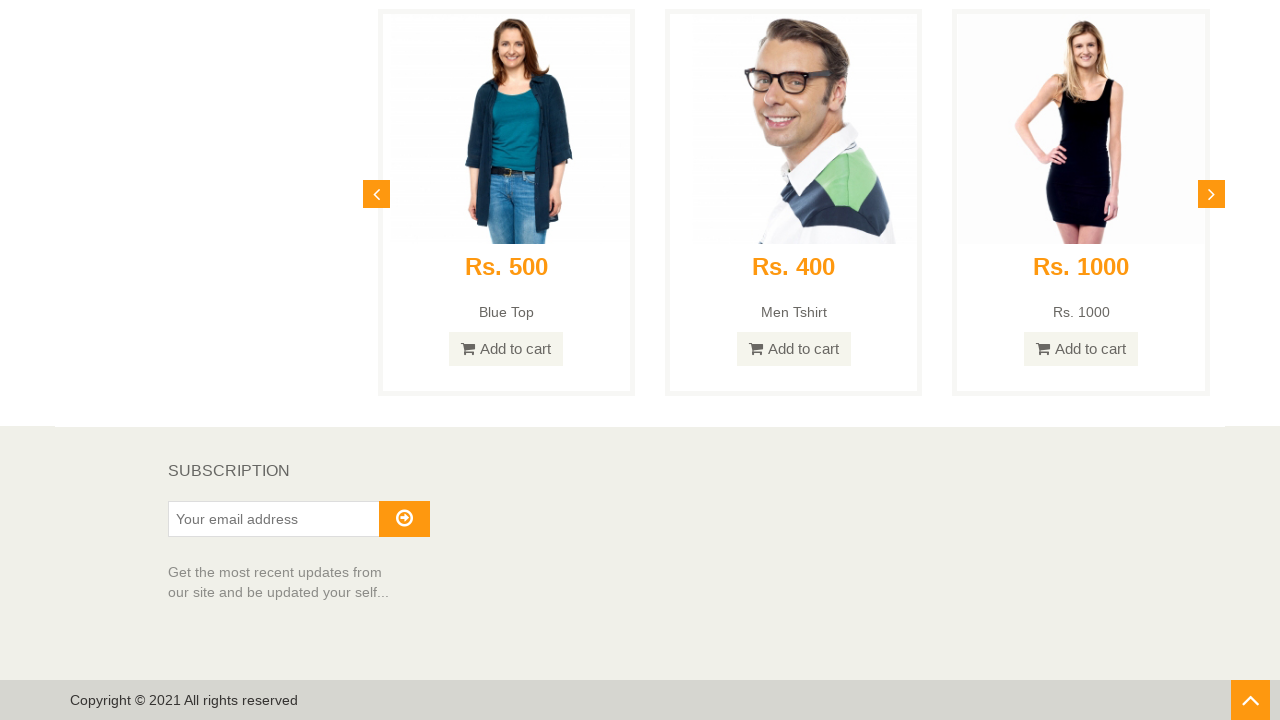